Tests adding a todo item to the sample todo application (this was a failing test in the original due to wrong assertion value).

Starting URL: https://lambdatest.github.io/sample-todo-app/

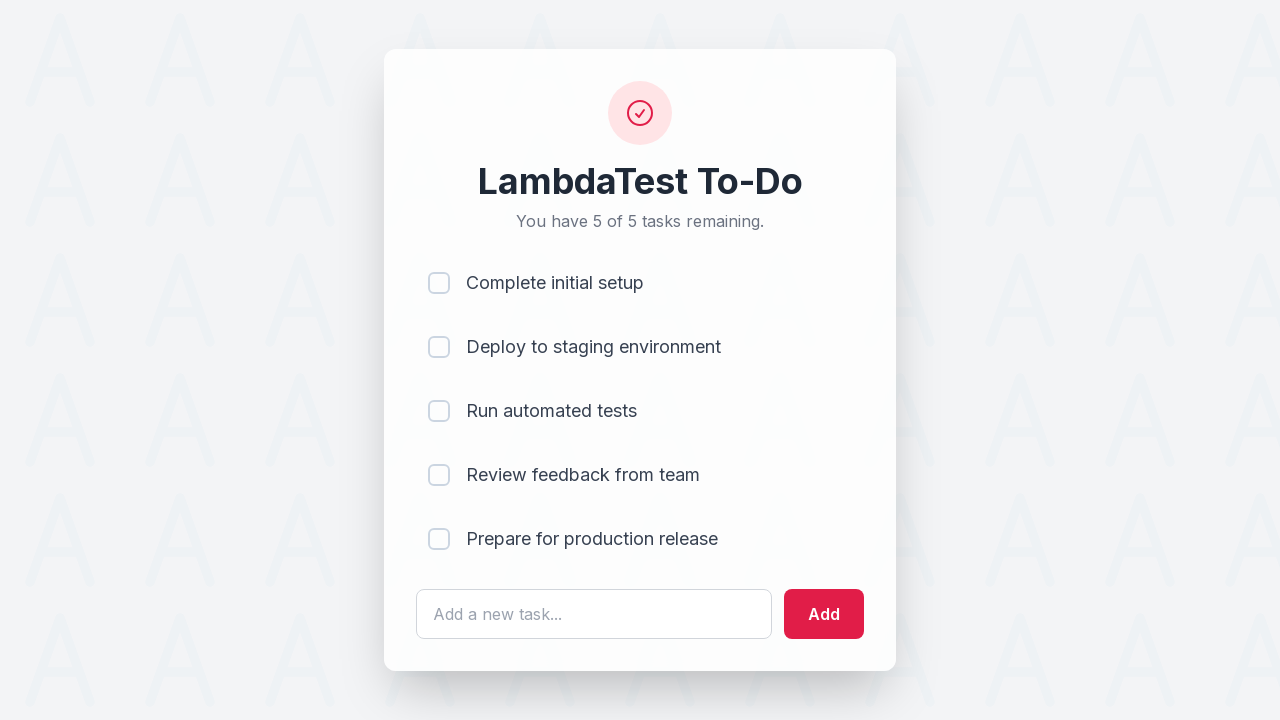

Filled todo input field with 'Learn Selenium' on #sampletodotext
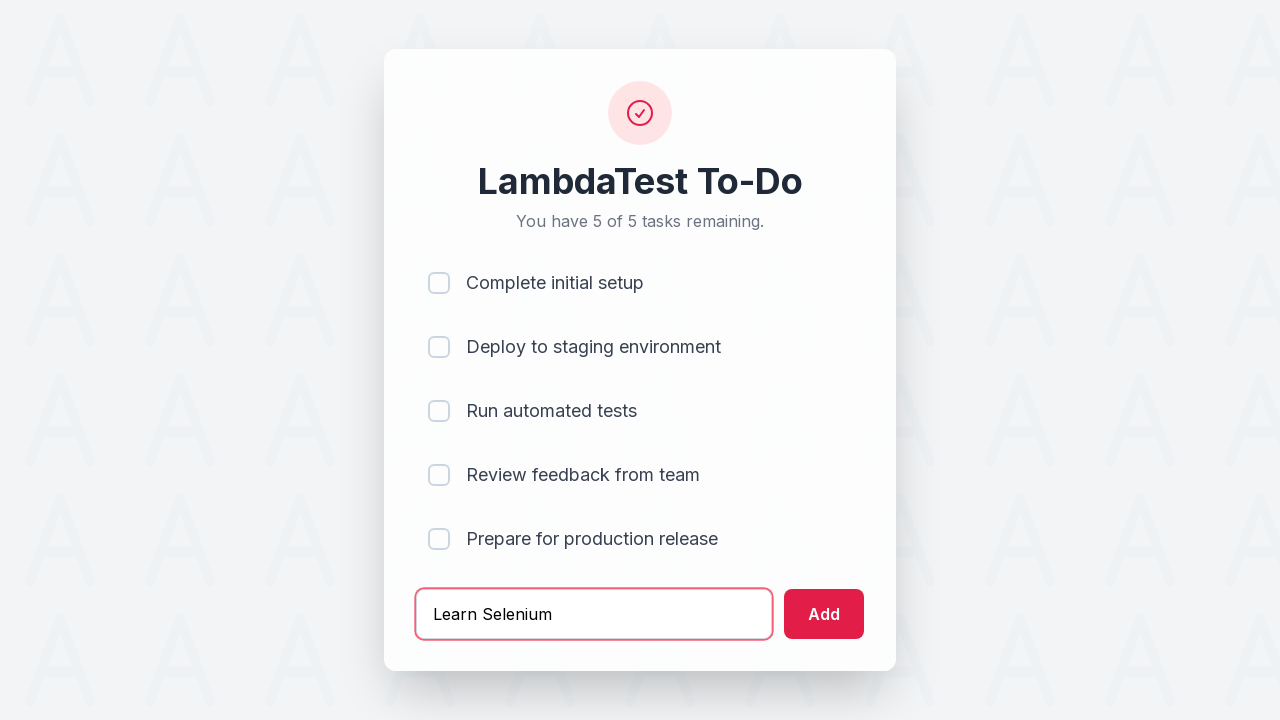

Pressed Enter to submit the new todo item on #sampletodotext
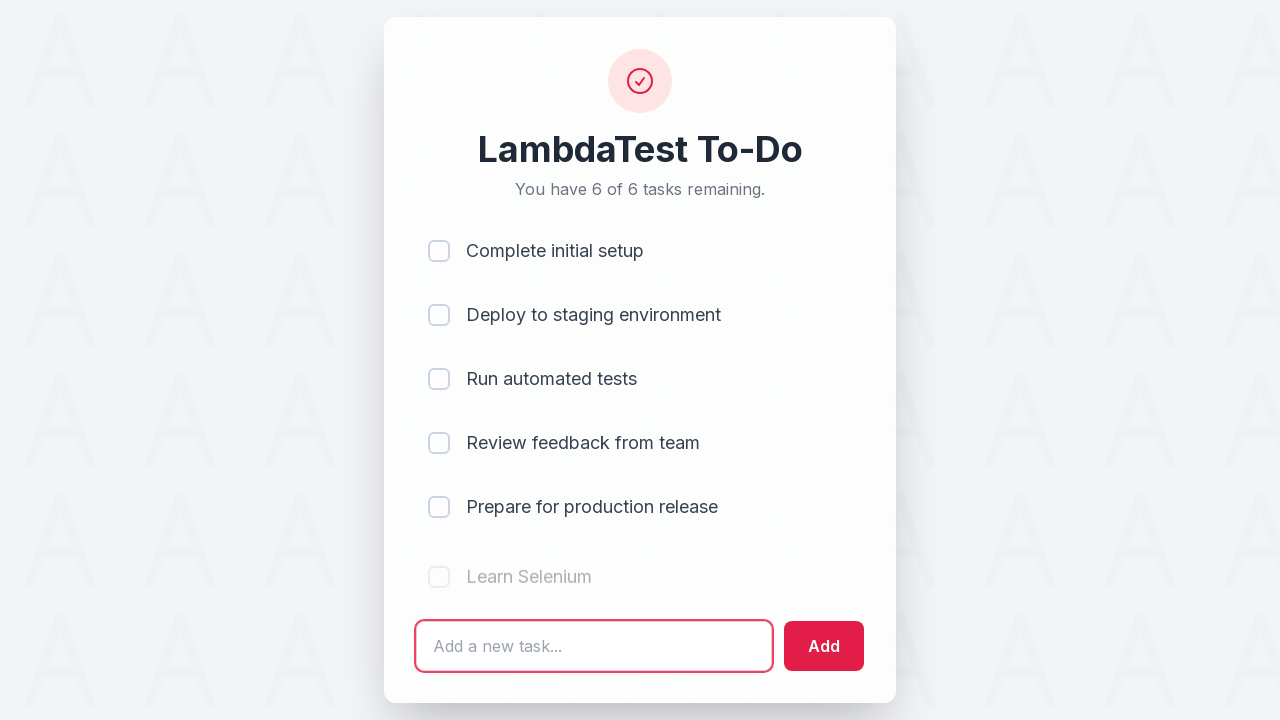

New todo item appeared in the list
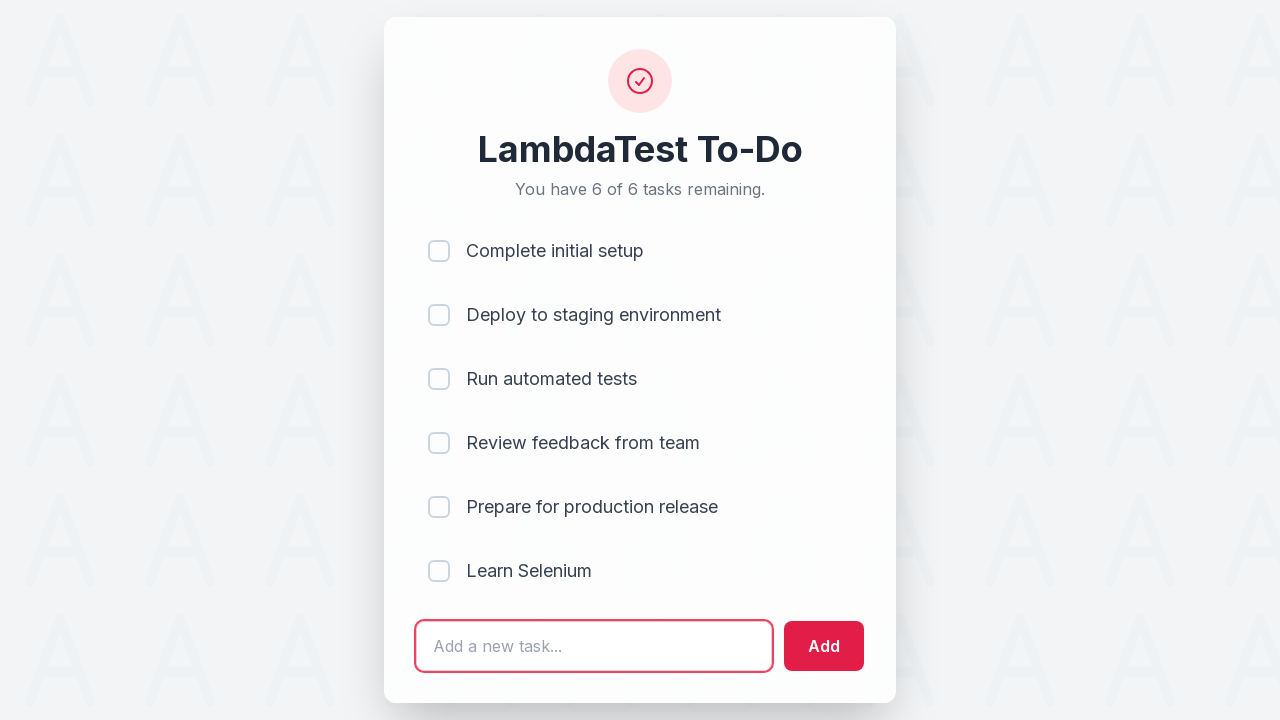

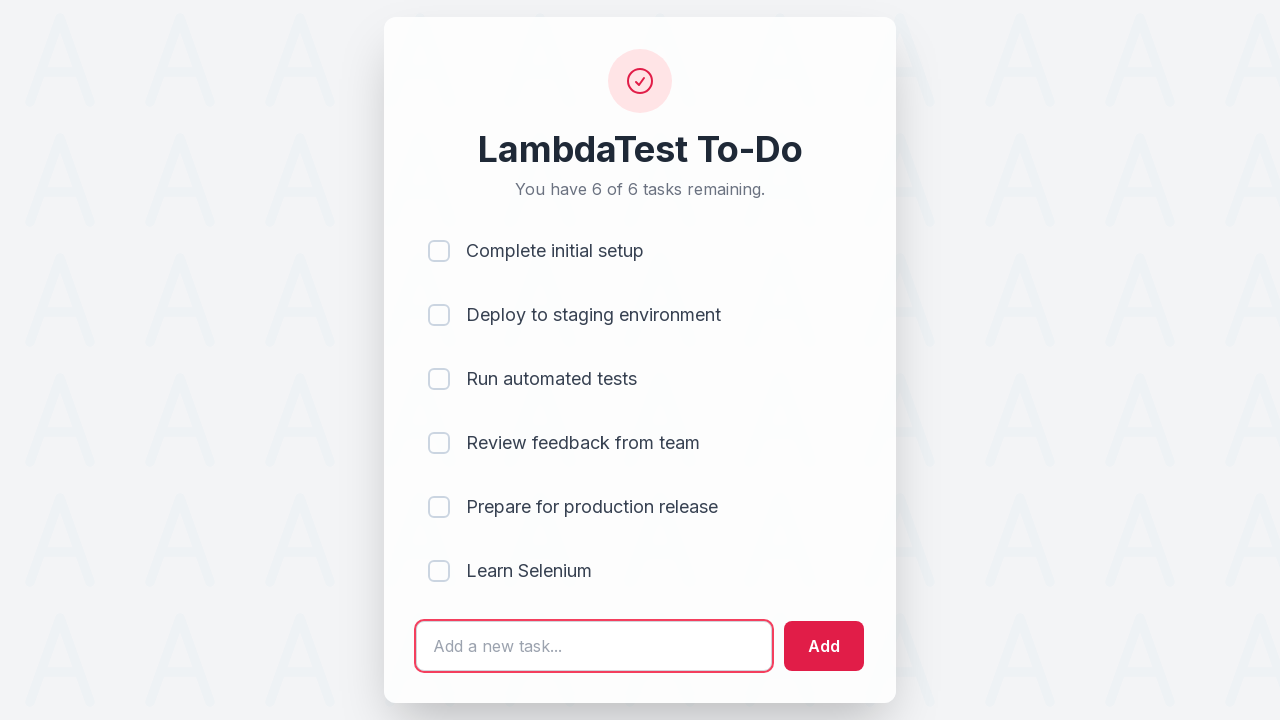